Tests that new todo items are appended to the bottom of the list and counter displays correctly

Starting URL: https://demo.playwright.dev/todomvc

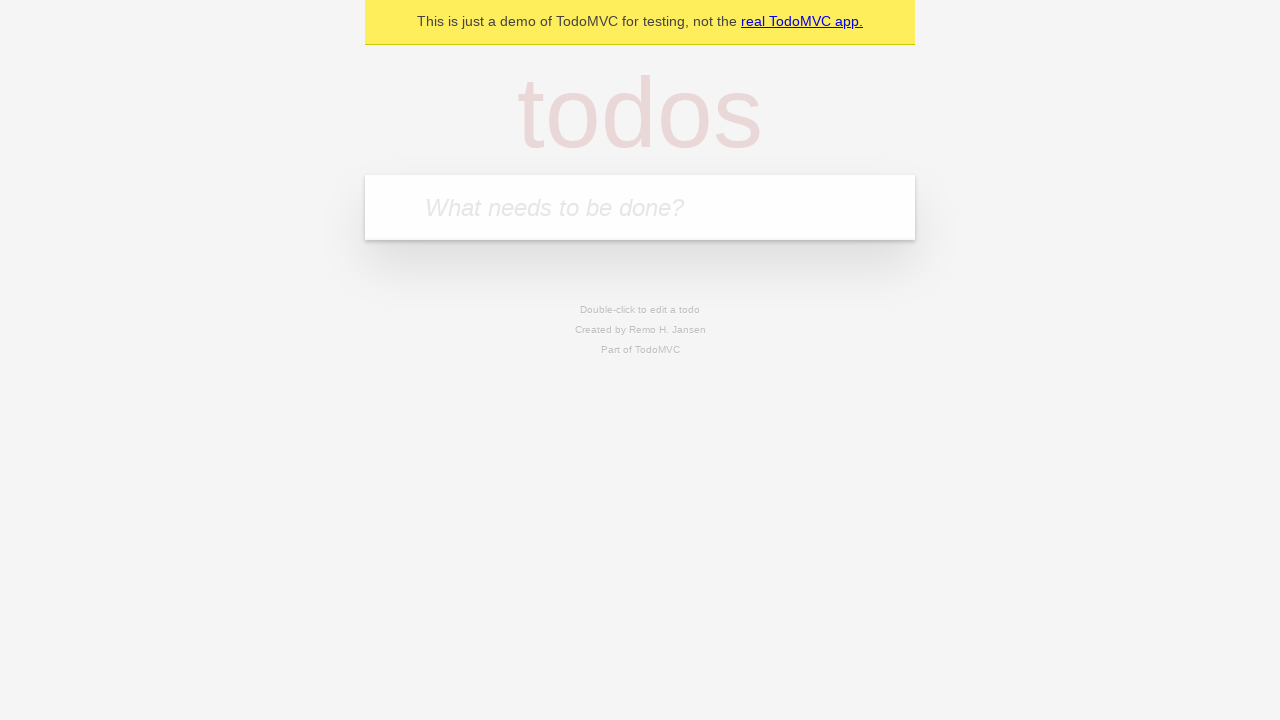

Filled first todo item with 'buy some cheese' on internal:attr=[placeholder="What needs to be done?"i]
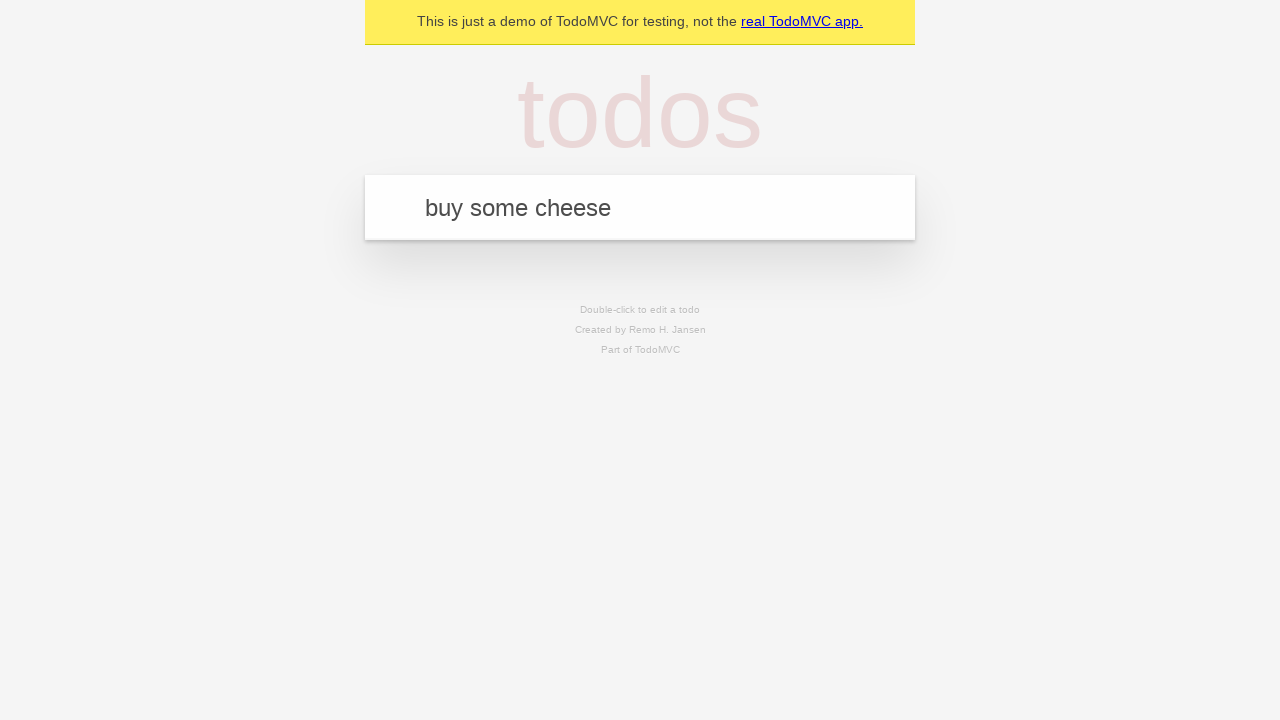

Pressed Enter to add first todo item on internal:attr=[placeholder="What needs to be done?"i]
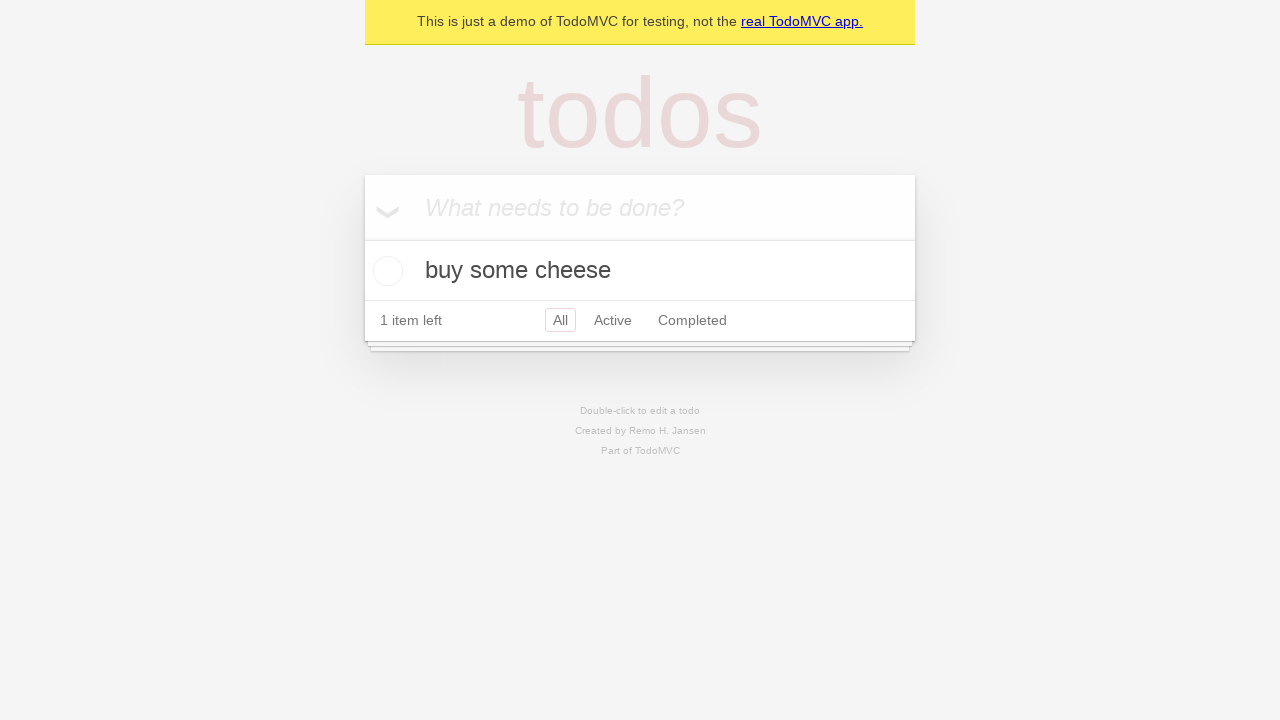

Filled second todo item with 'feed the cat' on internal:attr=[placeholder="What needs to be done?"i]
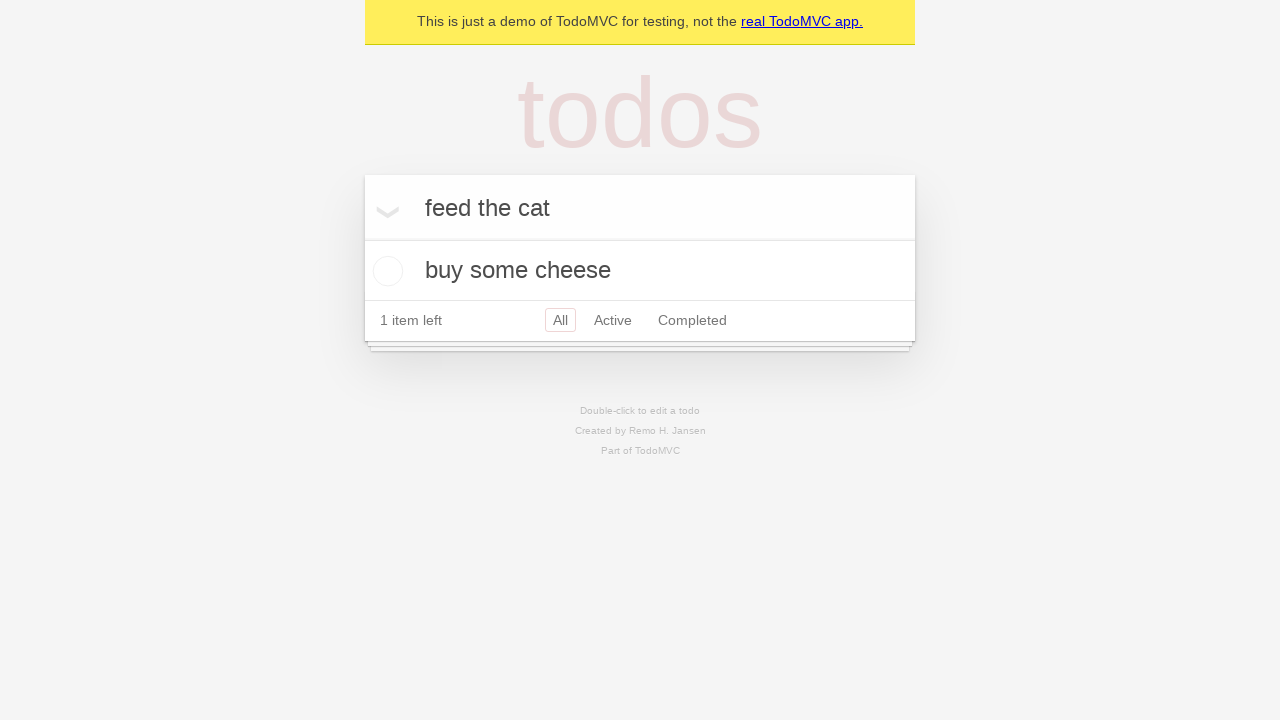

Pressed Enter to add second todo item on internal:attr=[placeholder="What needs to be done?"i]
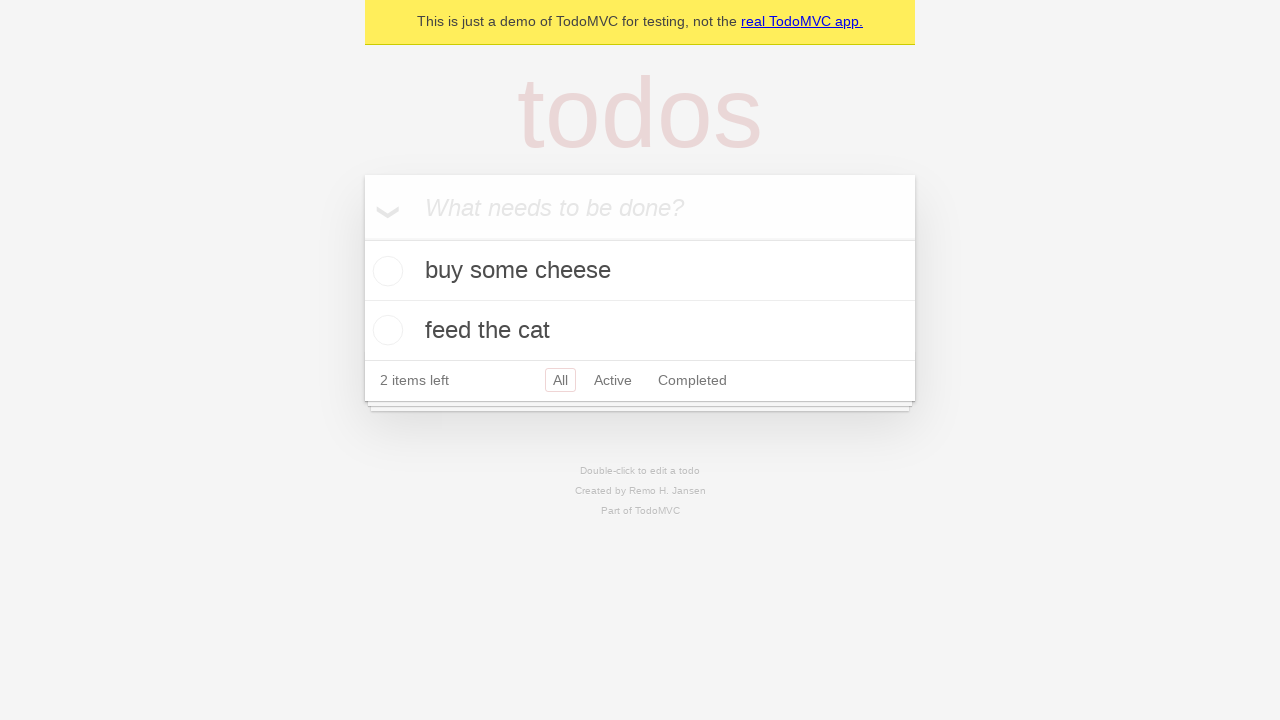

Filled third todo item with 'book a doctors appointment' on internal:attr=[placeholder="What needs to be done?"i]
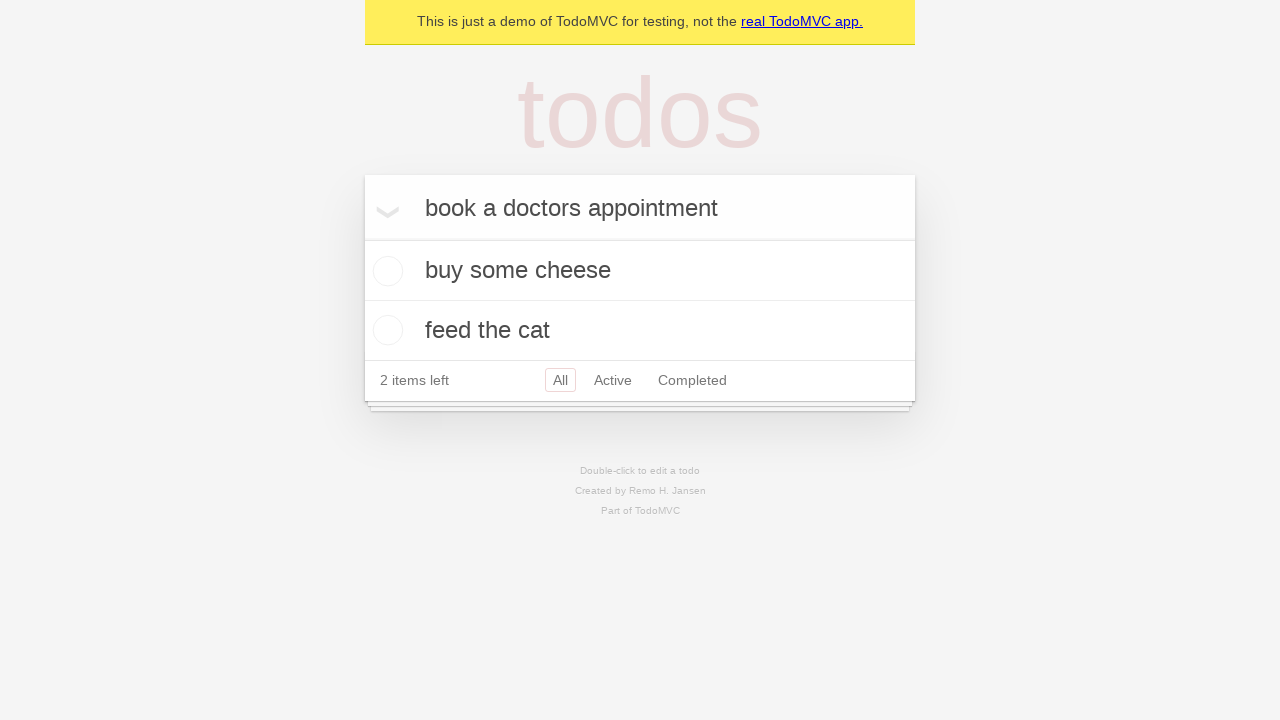

Pressed Enter to add third todo item on internal:attr=[placeholder="What needs to be done?"i]
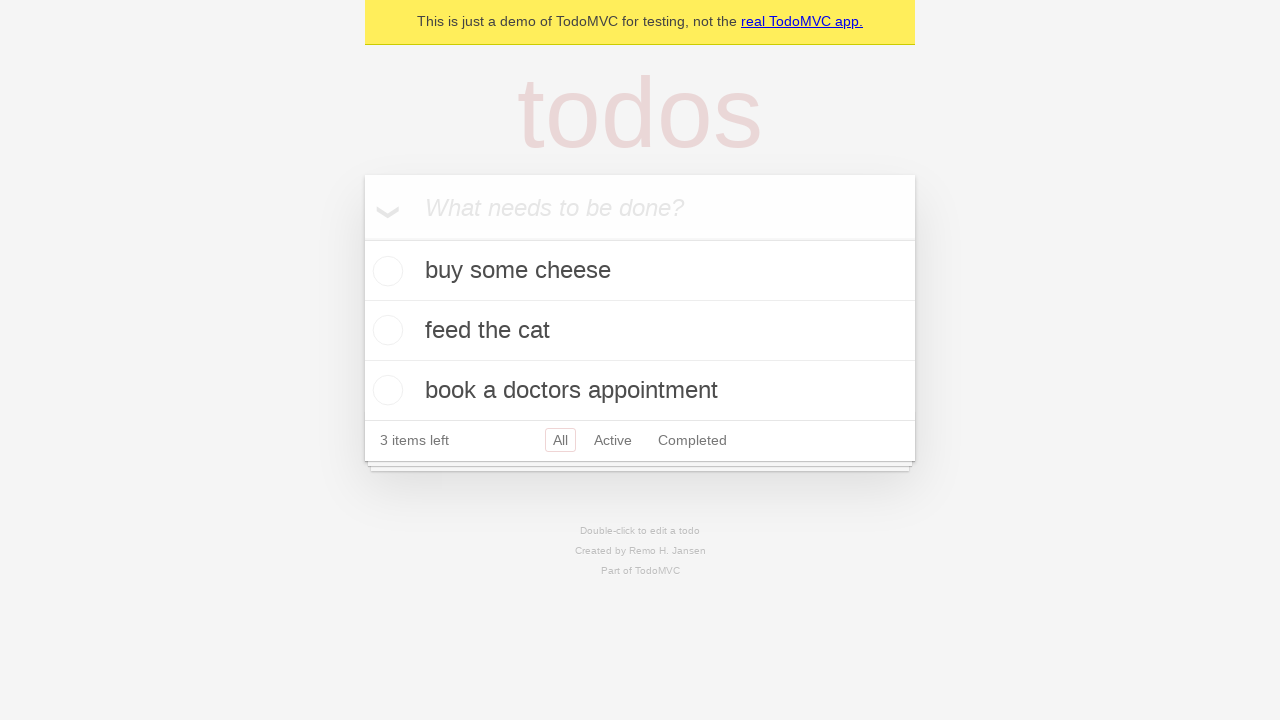

Verified that '3 items left' counter is displayed
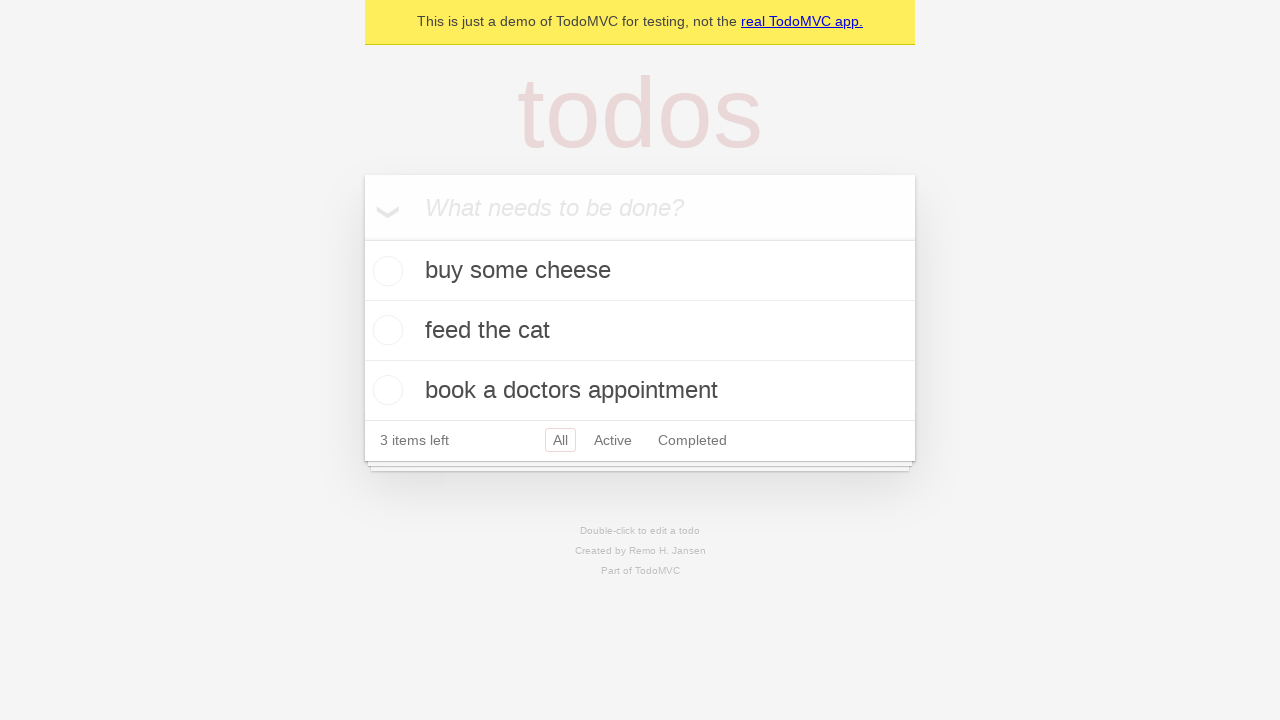

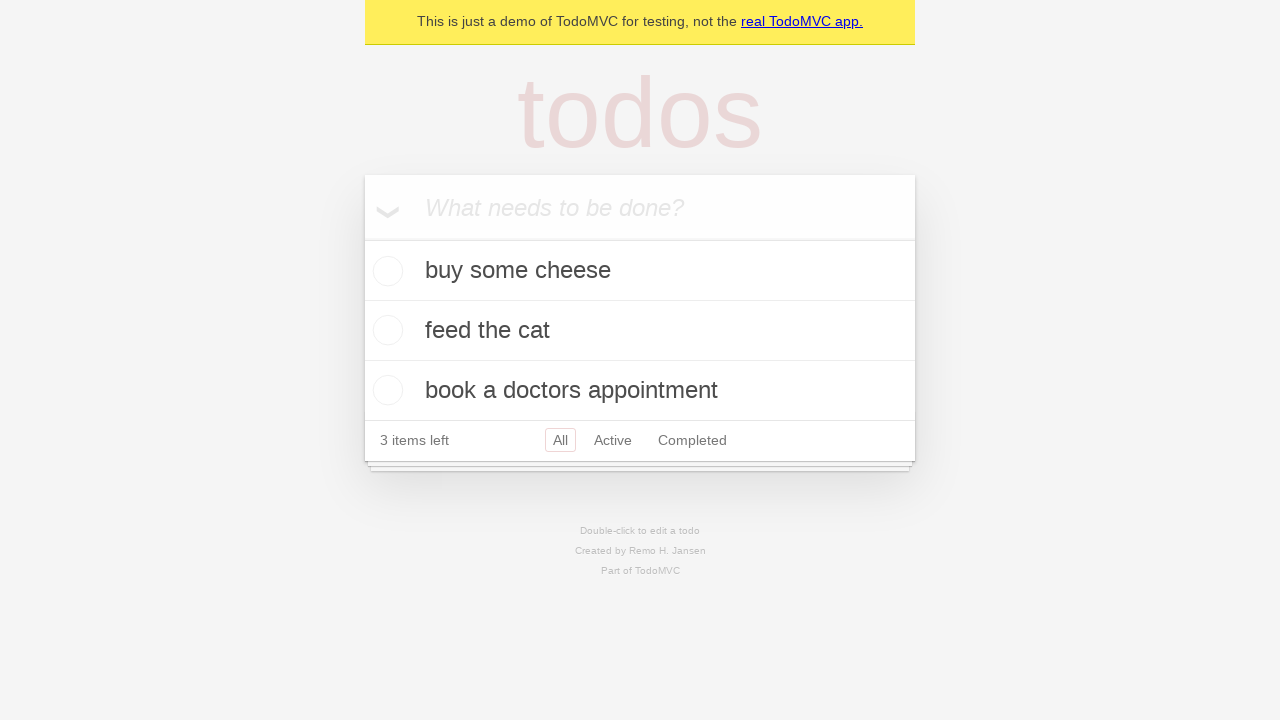